Tests that edits are saved when the input loses focus (blur event)

Starting URL: https://demo.playwright.dev/todomvc

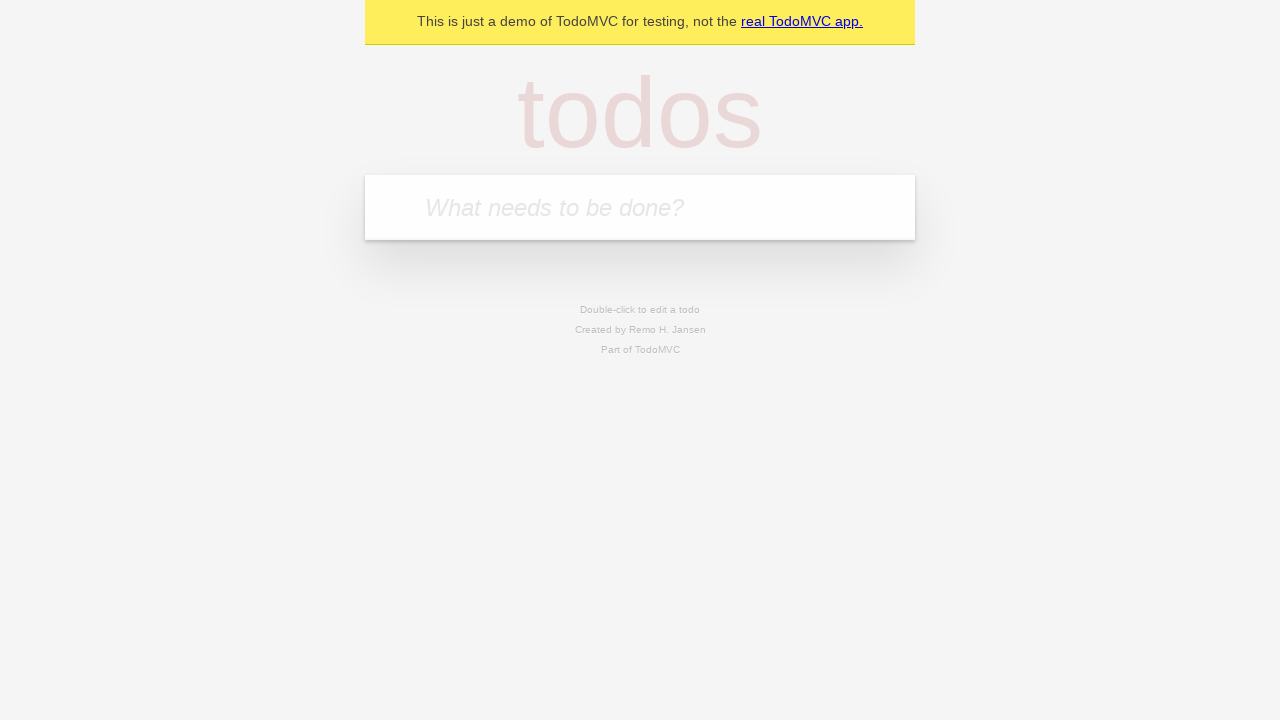

Filled new todo input with 'buy some cheese' on internal:attr=[placeholder="What needs to be done?"i]
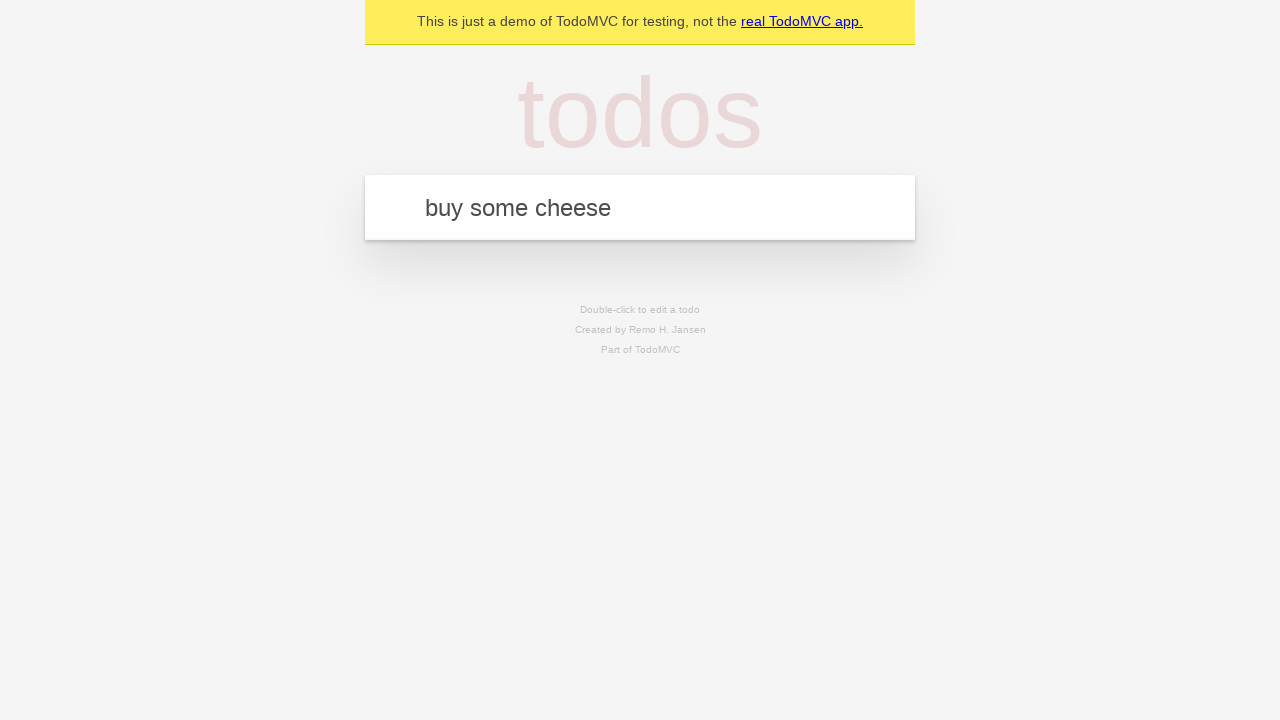

Pressed Enter to create todo 'buy some cheese' on internal:attr=[placeholder="What needs to be done?"i]
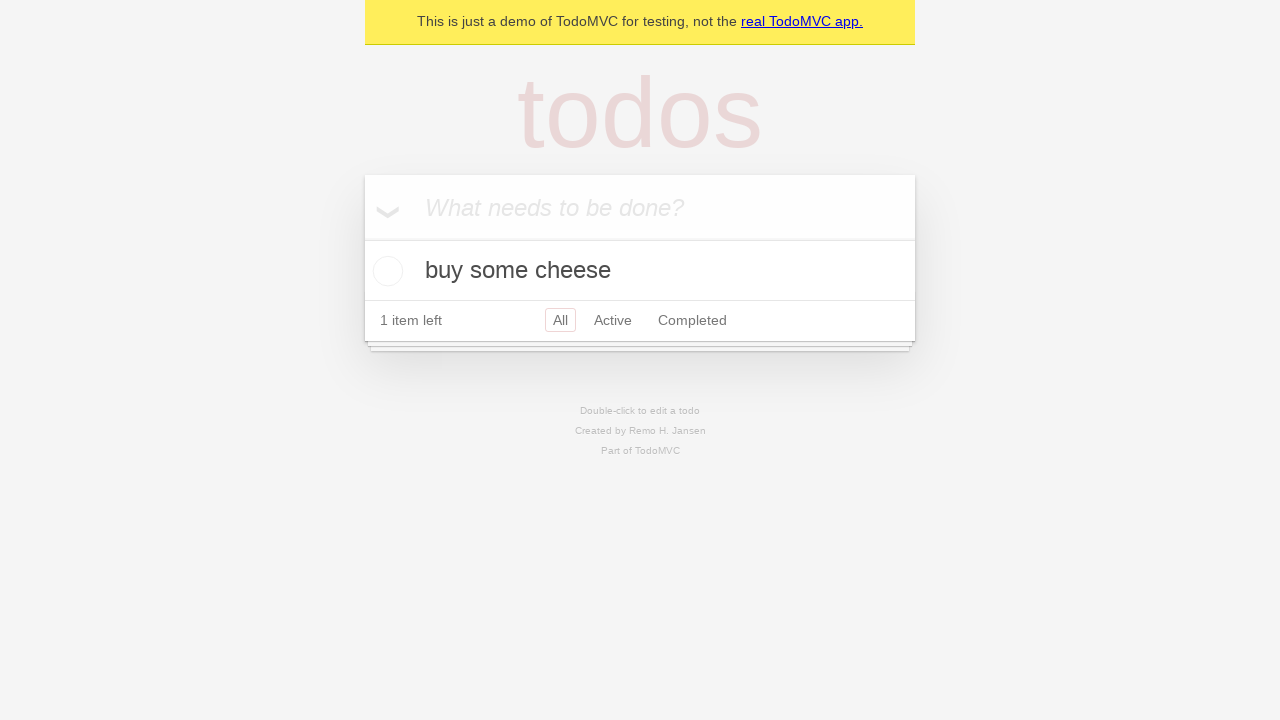

Filled new todo input with 'feed the cat' on internal:attr=[placeholder="What needs to be done?"i]
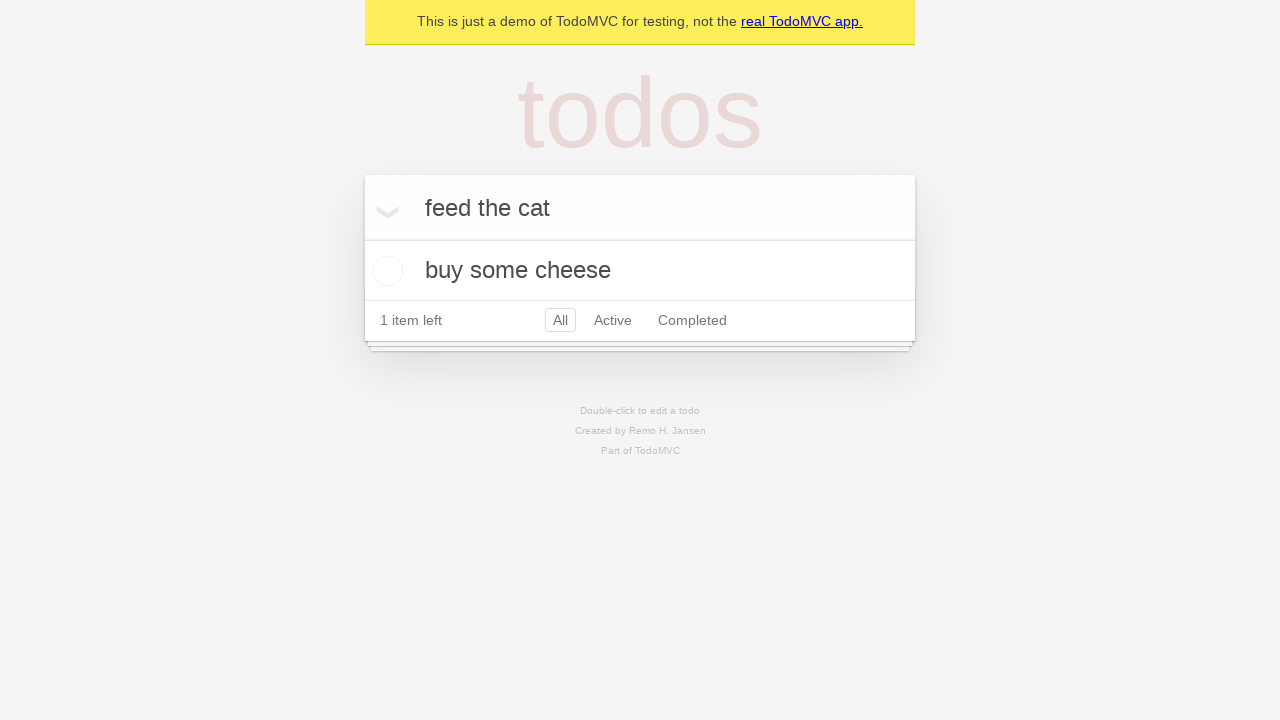

Pressed Enter to create todo 'feed the cat' on internal:attr=[placeholder="What needs to be done?"i]
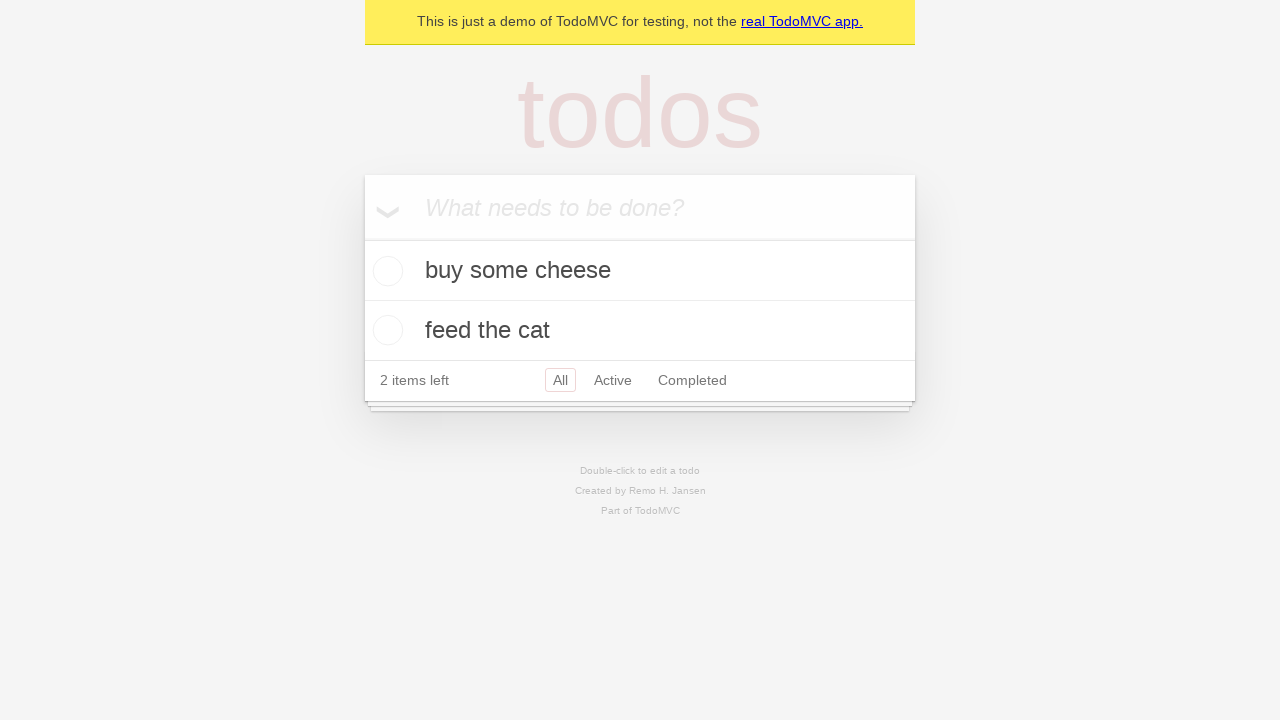

Filled new todo input with 'book a doctors appointment' on internal:attr=[placeholder="What needs to be done?"i]
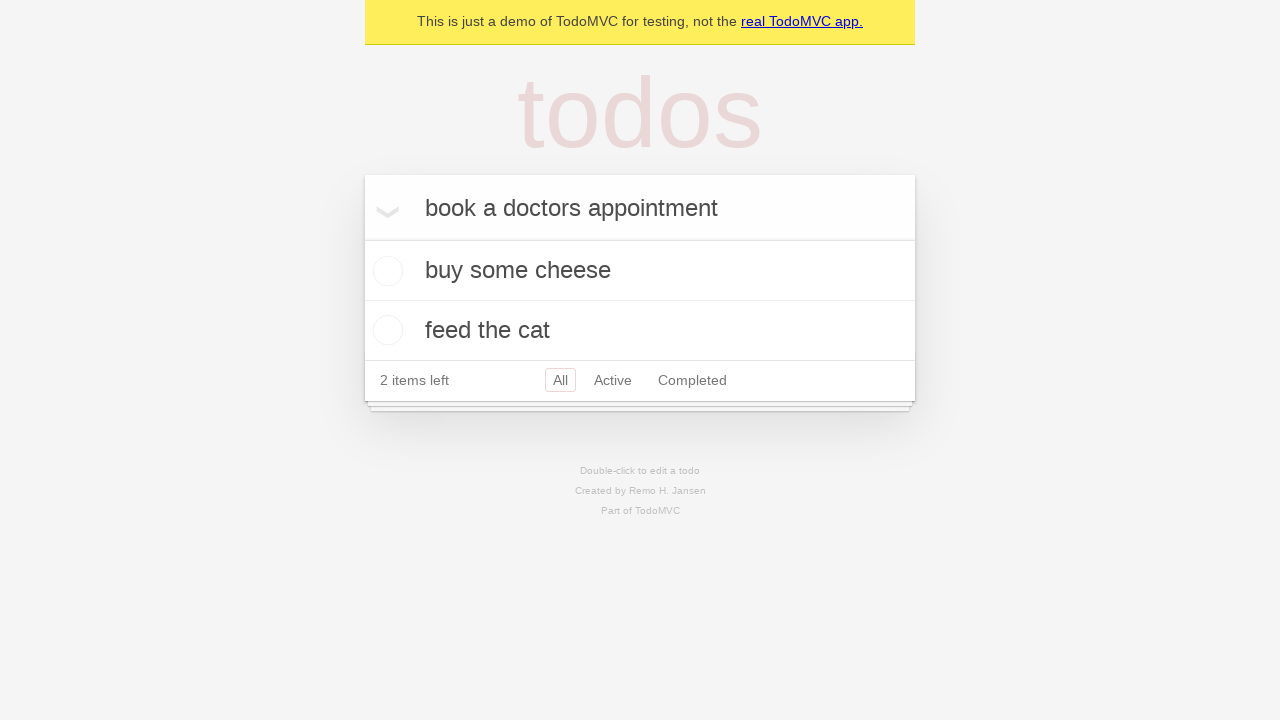

Pressed Enter to create todo 'book a doctors appointment' on internal:attr=[placeholder="What needs to be done?"i]
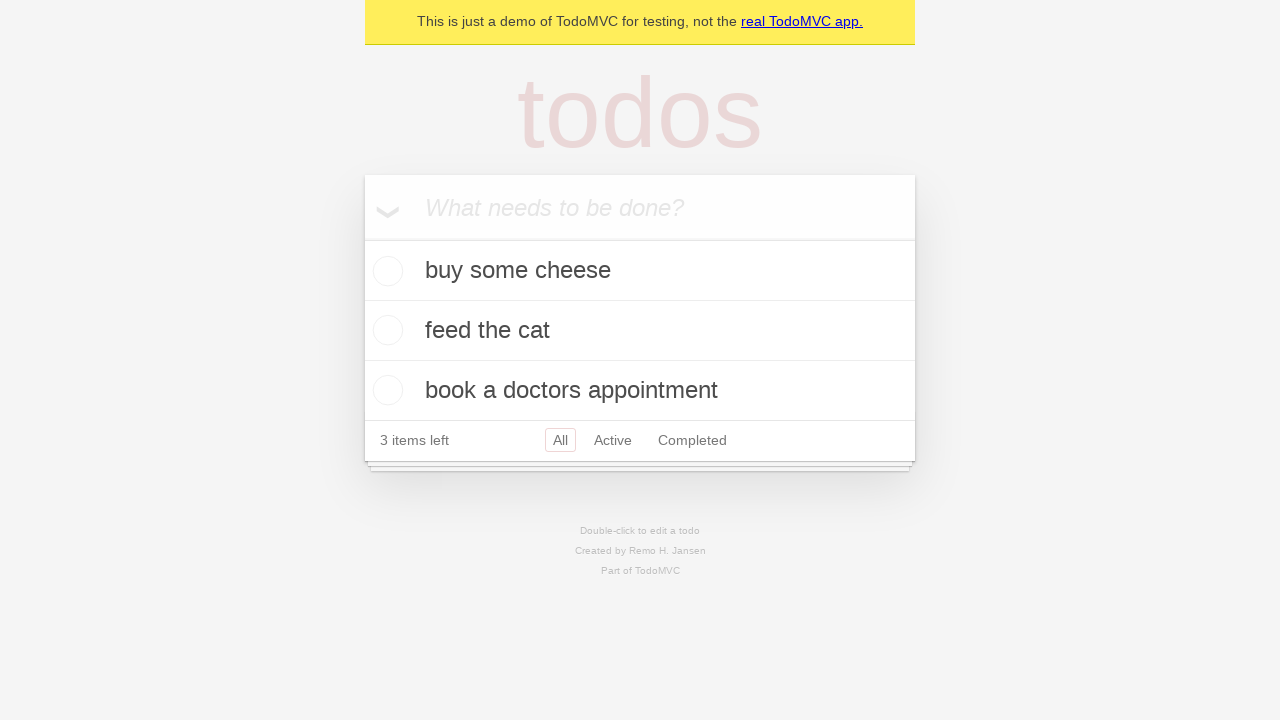

Double-clicked second todo item to enter edit mode at (640, 331) on internal:testid=[data-testid="todo-item"s] >> nth=1
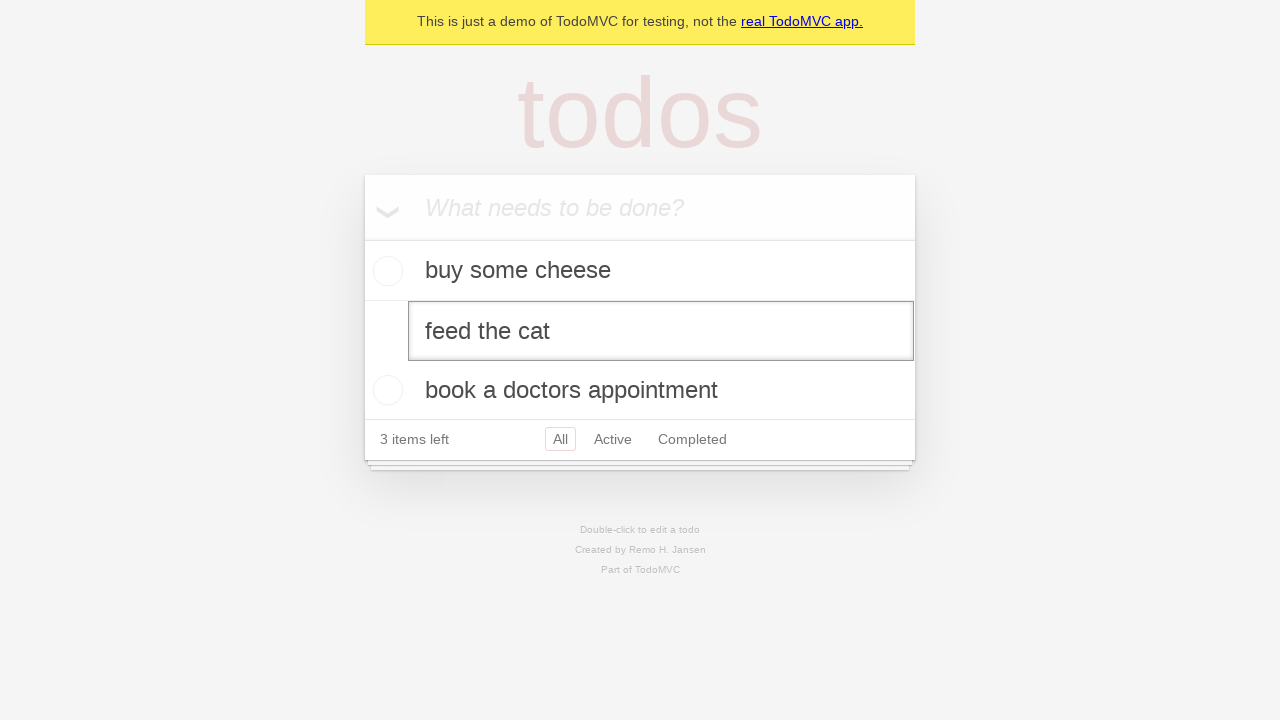

Filled edit textbox with 'buy some sausages' on internal:testid=[data-testid="todo-item"s] >> nth=1 >> internal:role=textbox[nam
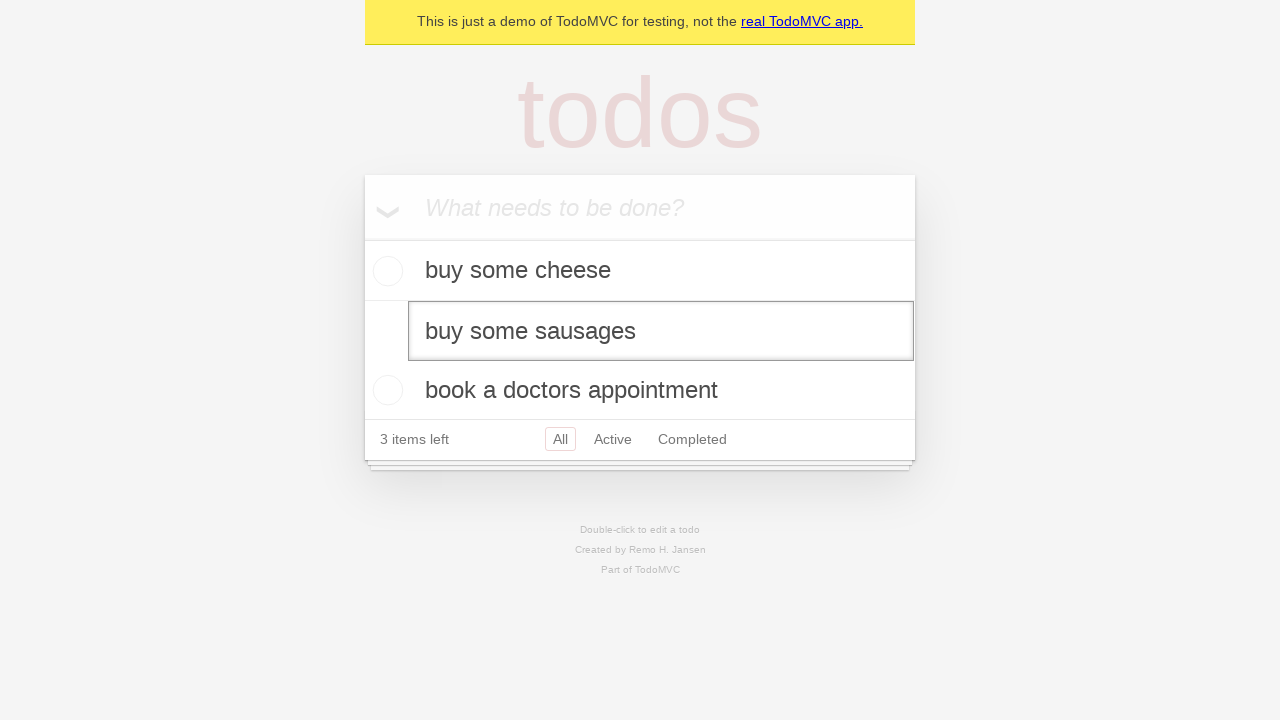

Dispatched blur event to save edit on input
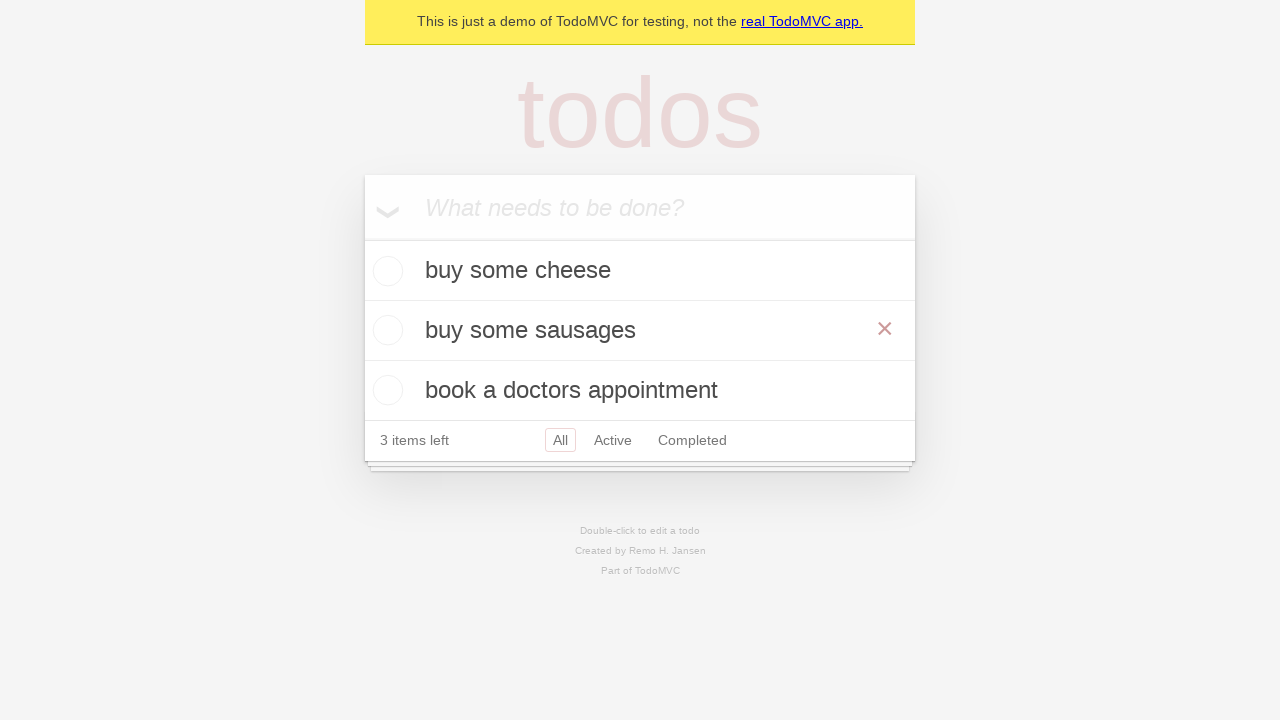

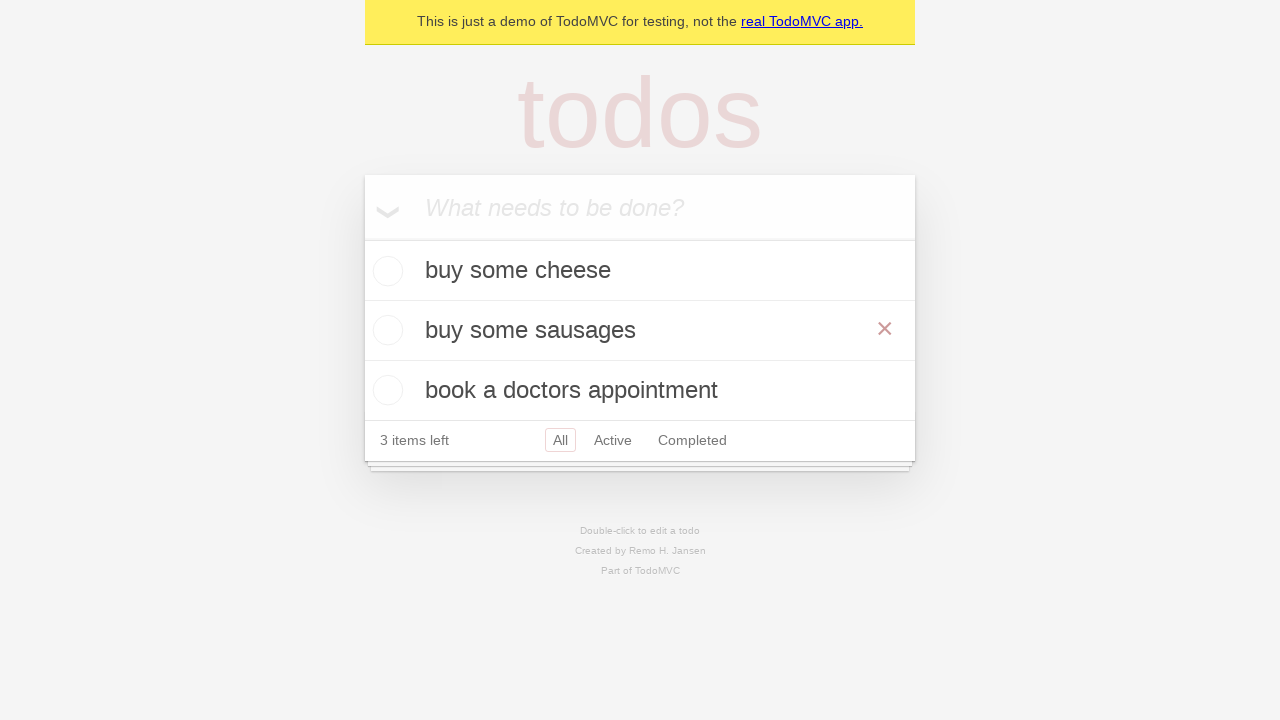